Tests phone list filtering by typing search queries into the search box and verifying the results count changes appropriately

Starting URL: http://angular.github.io/angular-phonecat/step-7/app/

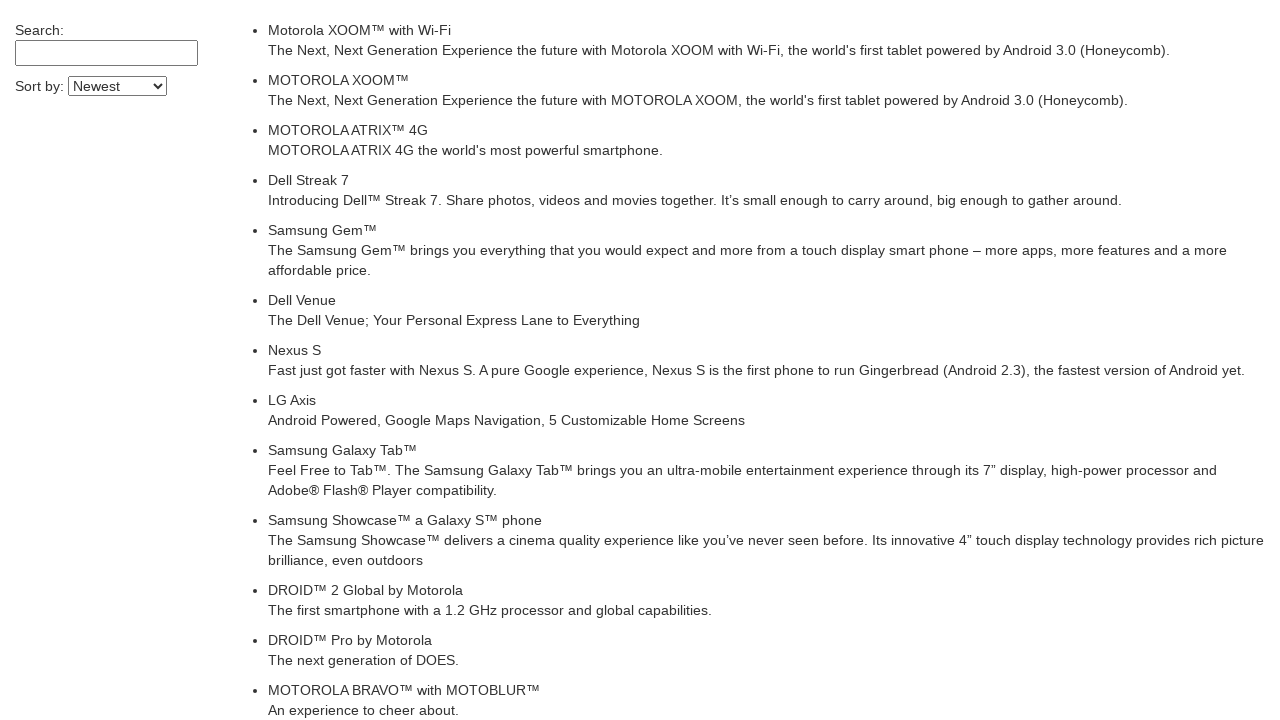

Waited for phone list to load
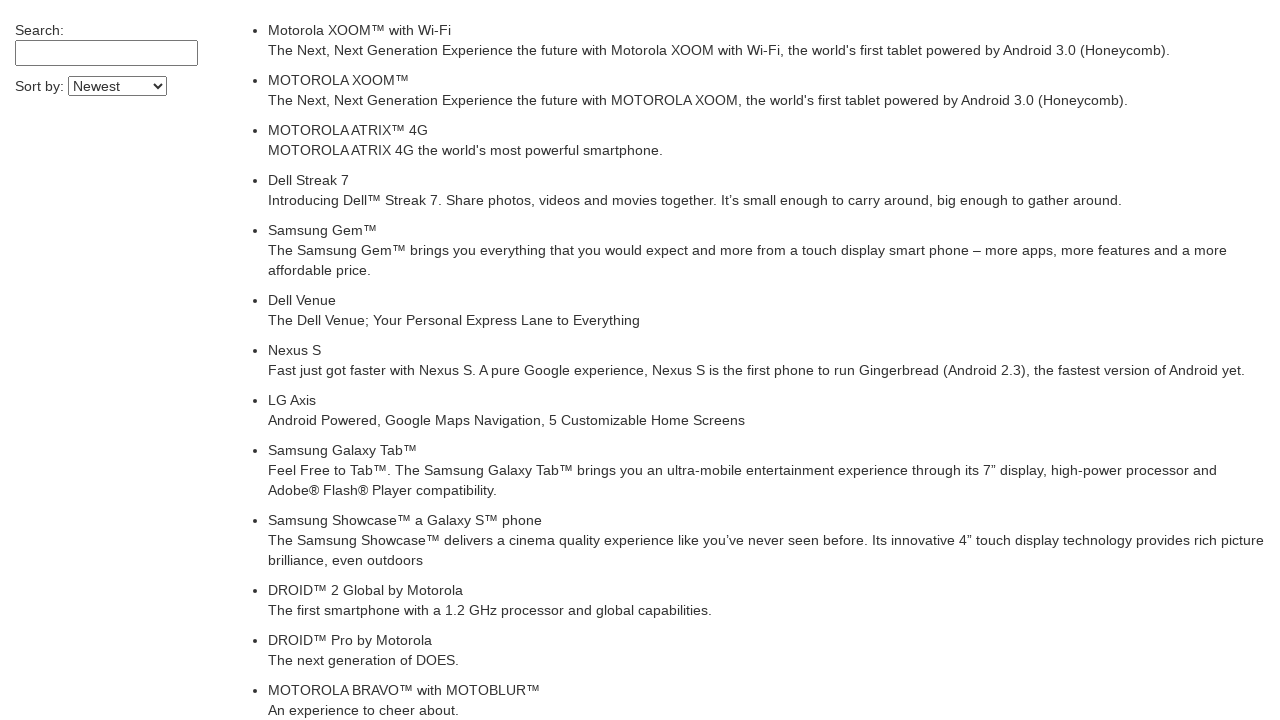

Counted initial phones: 20
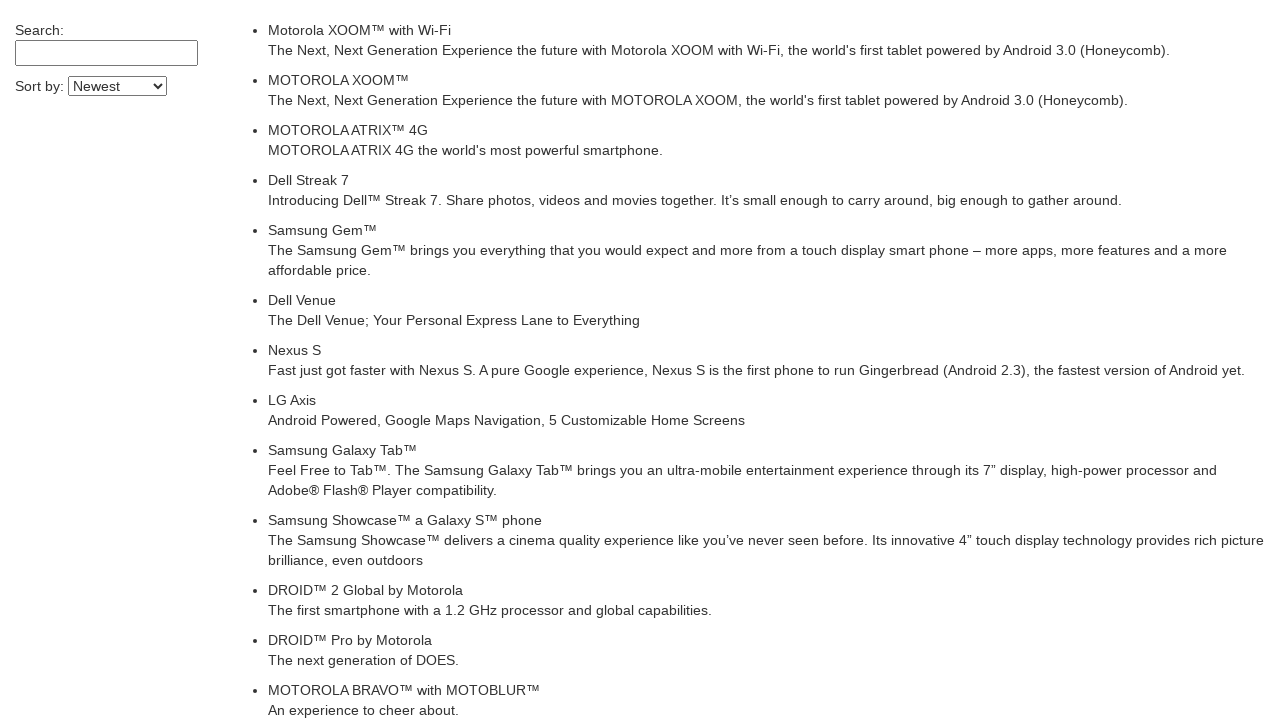

Verified initial phone count is 20
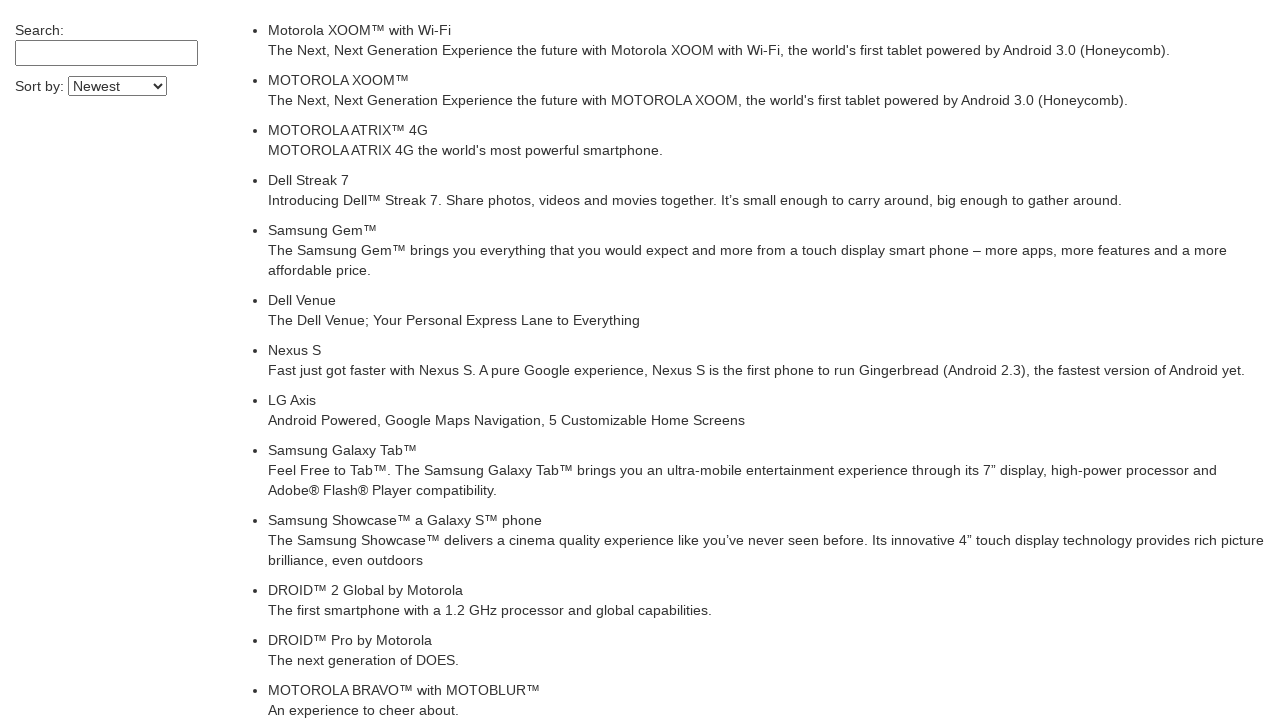

Filled search box with 'Motorola' on input[ng-model='$ctrl.query']
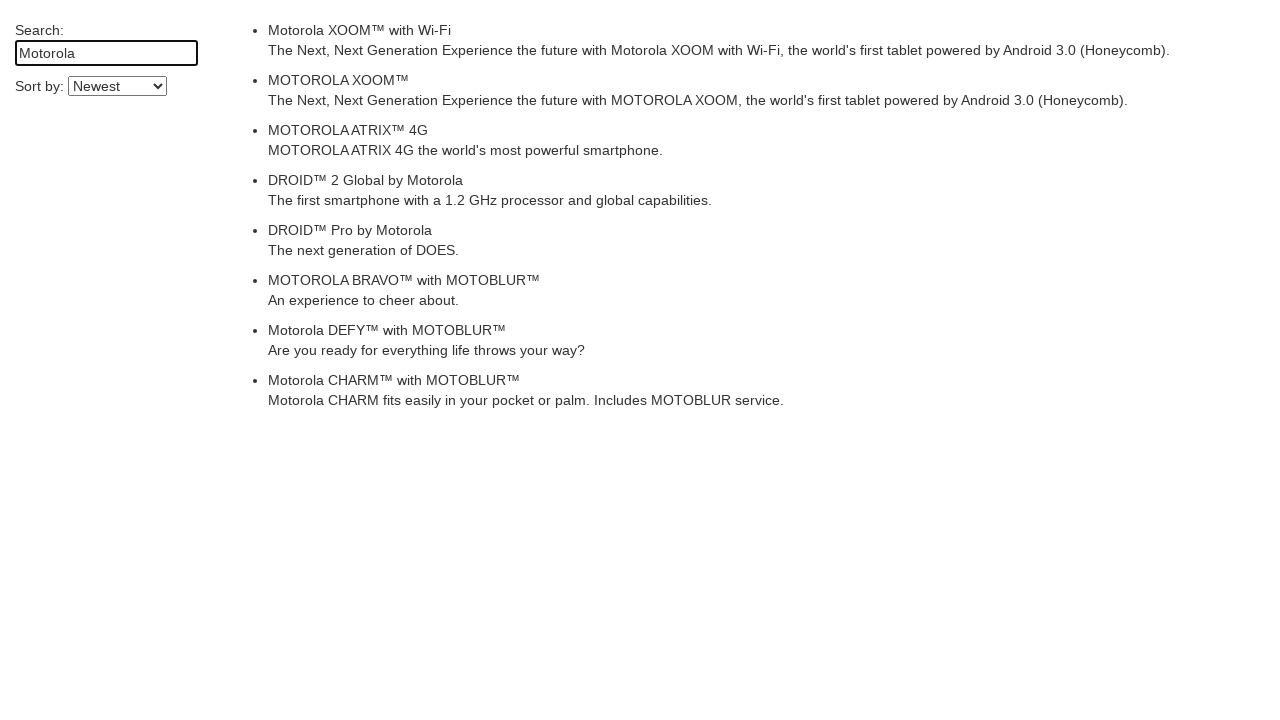

Waited 500ms for Angular to filter results
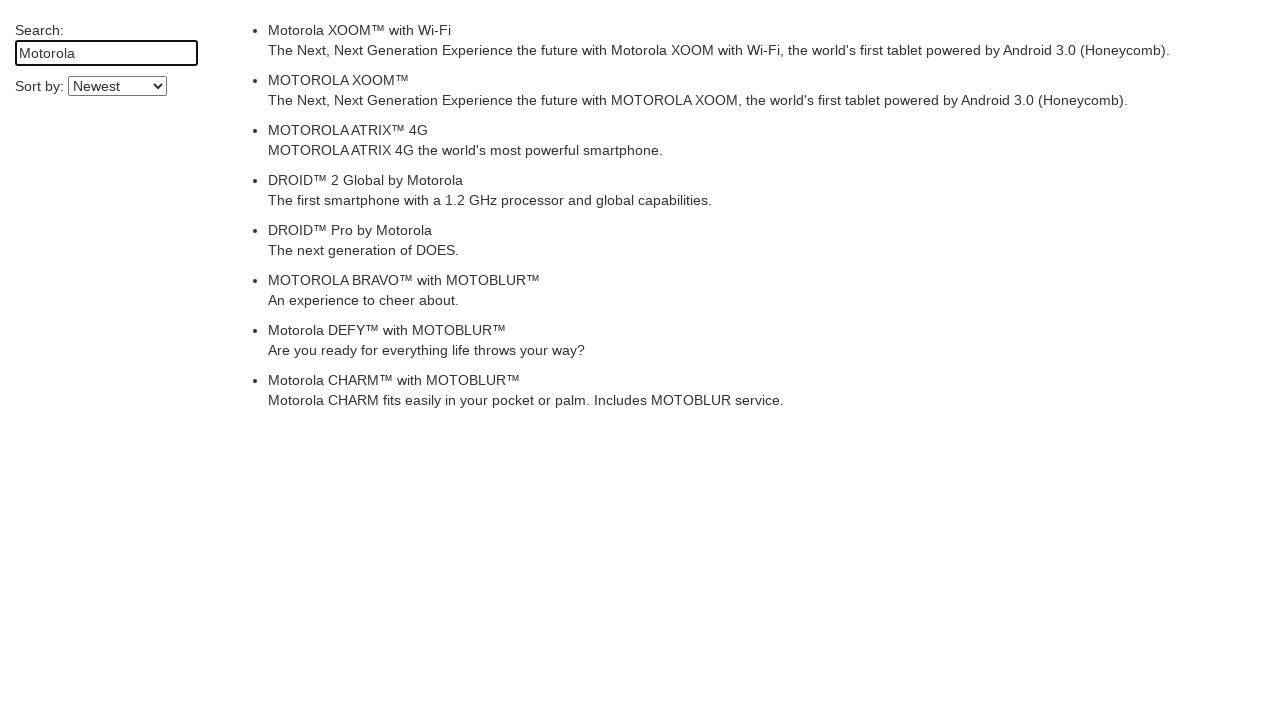

Counted Motorola phones: 8
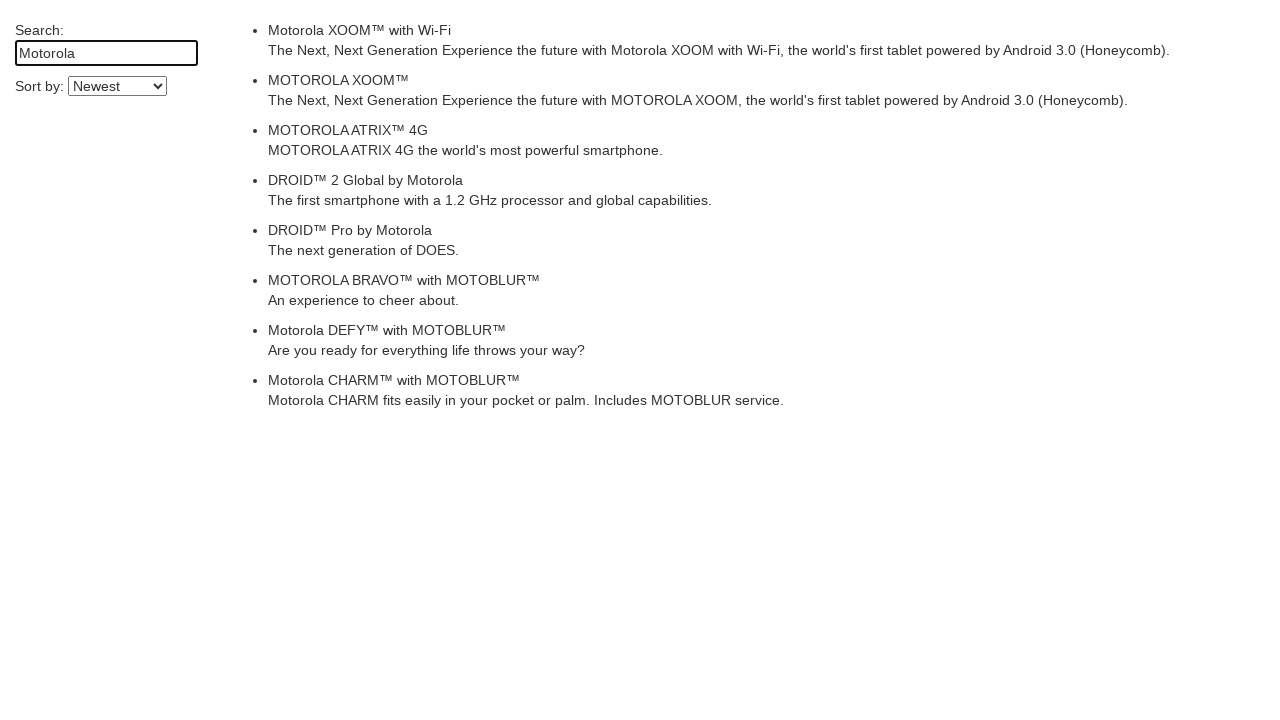

Verified Motorola filter returned 8 phones
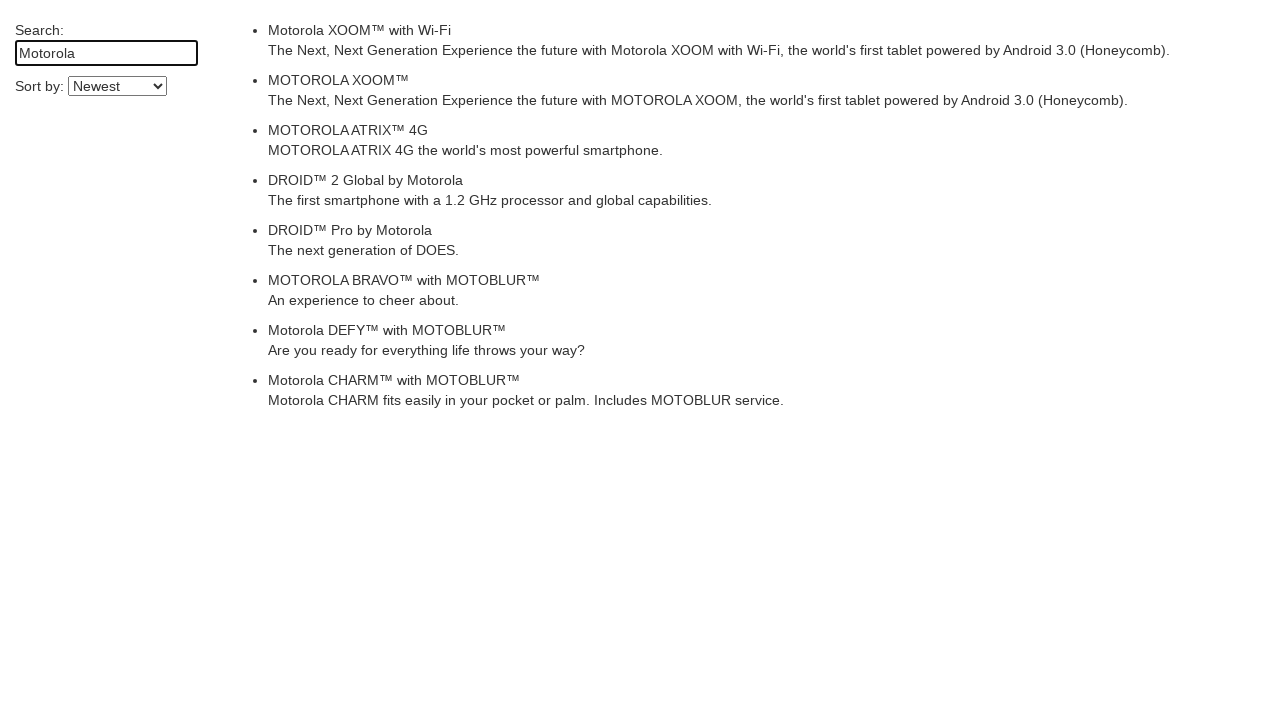

Filled search box with 'Nexus' on input[ng-model='$ctrl.query']
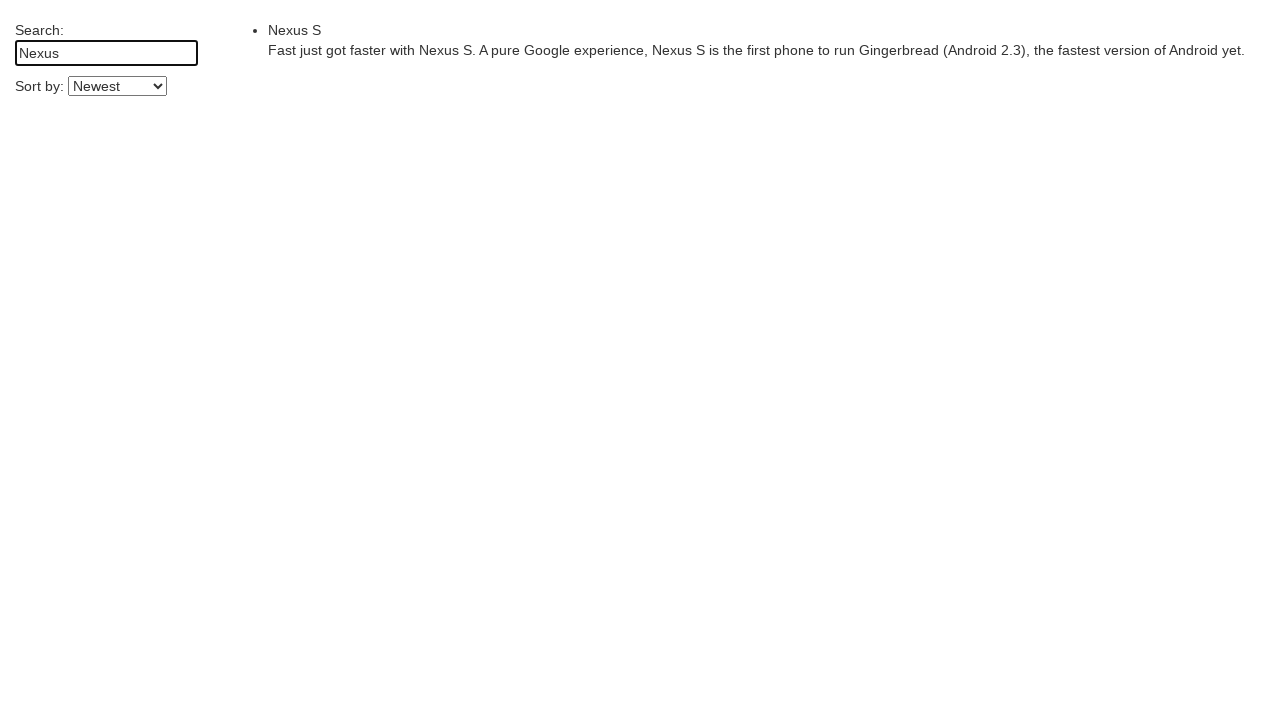

Waited 500ms for Angular to filter results
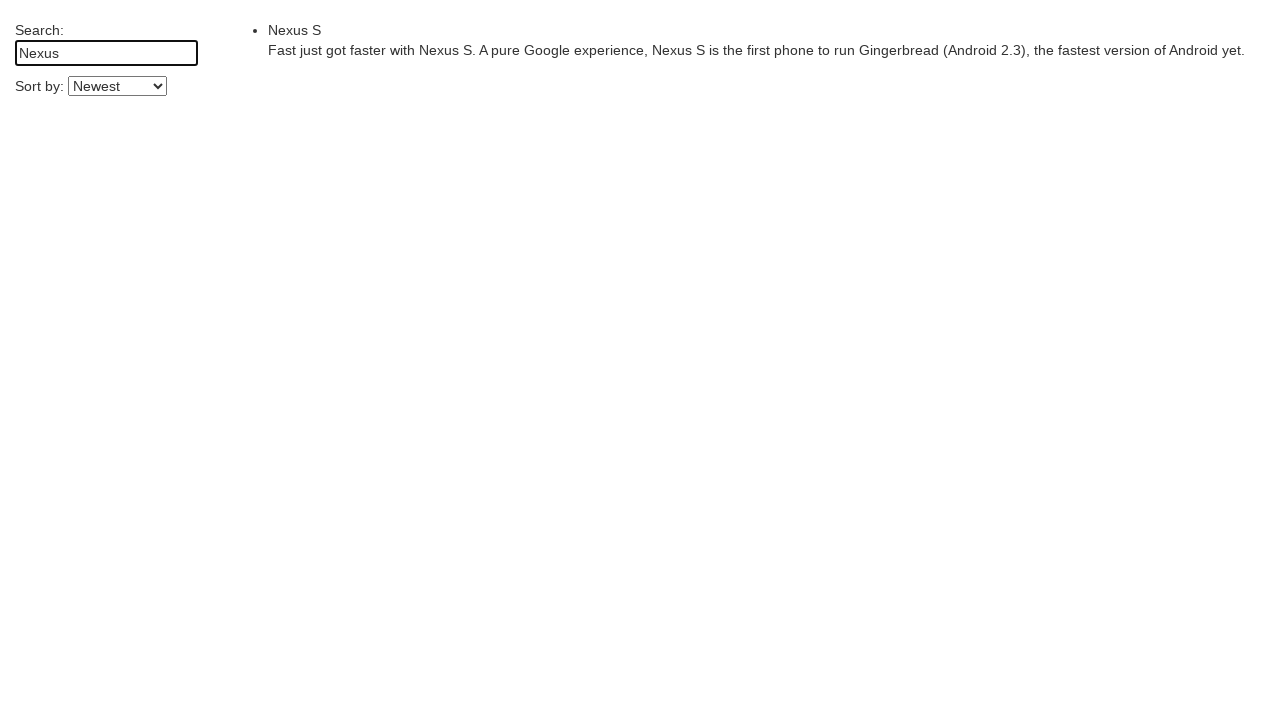

Counted Nexus phones: 1
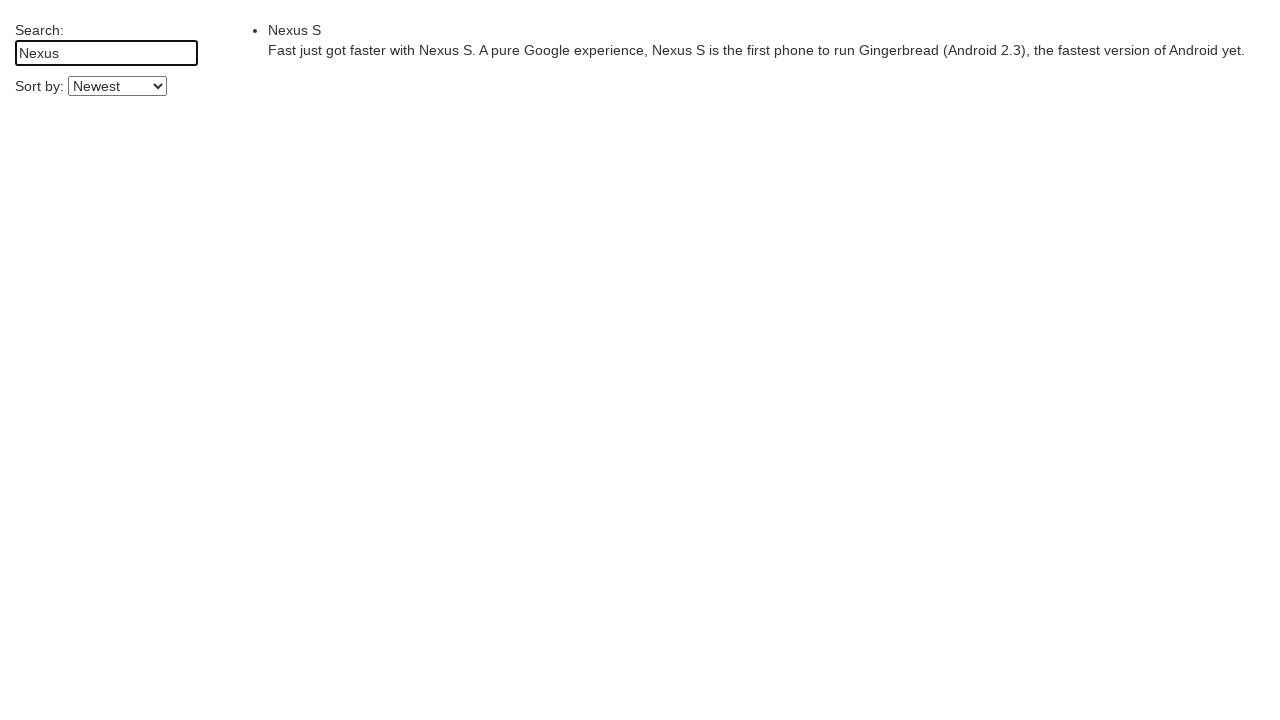

Verified Nexus filter returned 1 phone
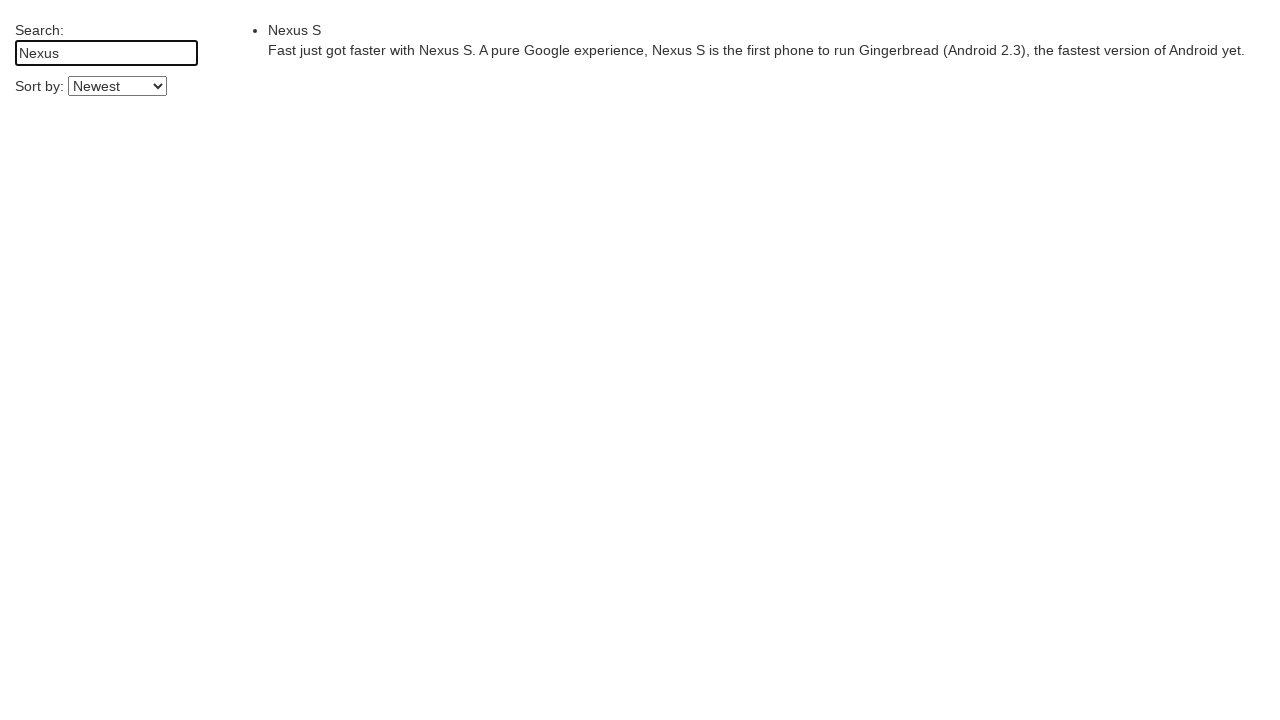

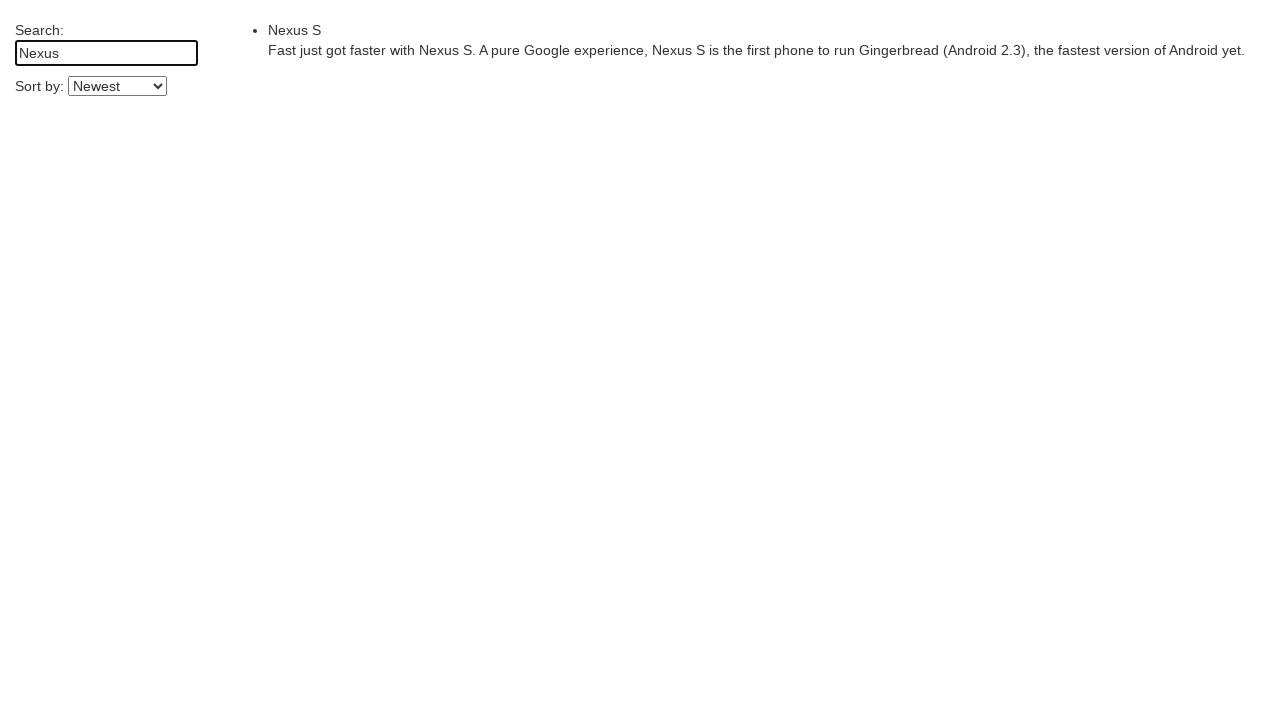